Tests small modal dialog functionality by opening the modal, verifying it appears, and closing it

Starting URL: https://demoqa.com/modal-dialogs

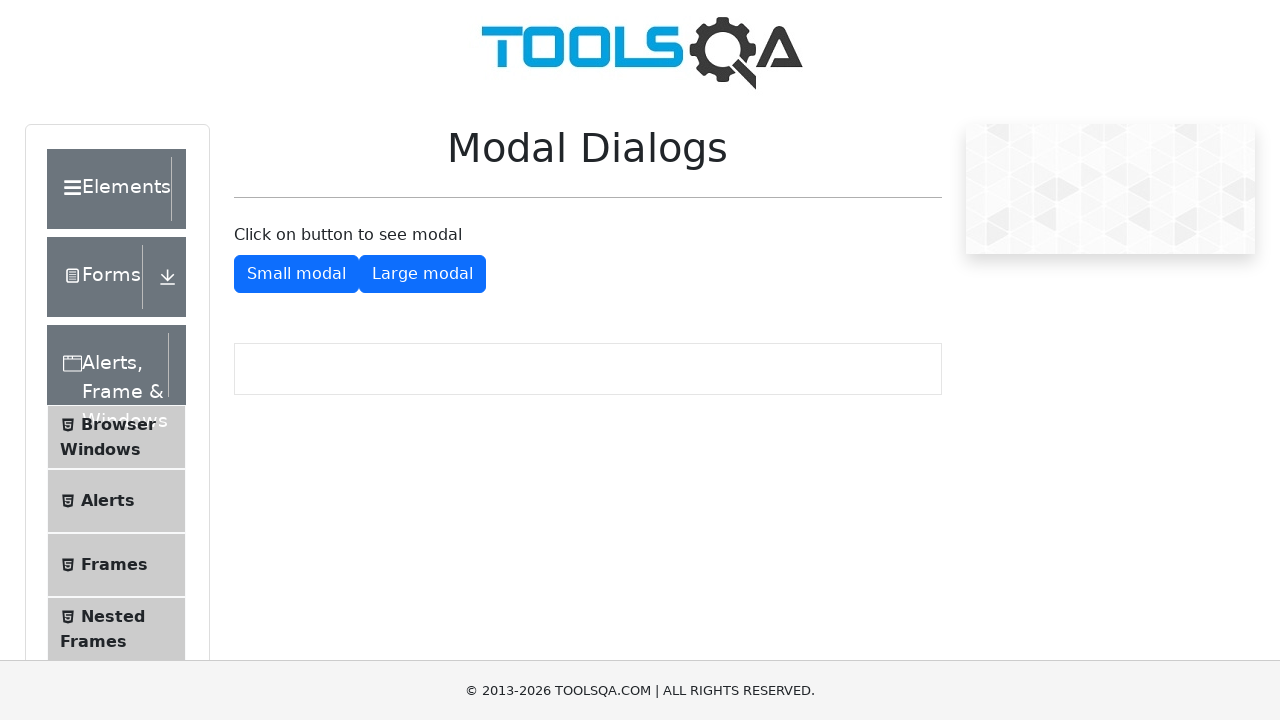

Clicked button to open small modal dialog at (296, 274) on #showSmallModal
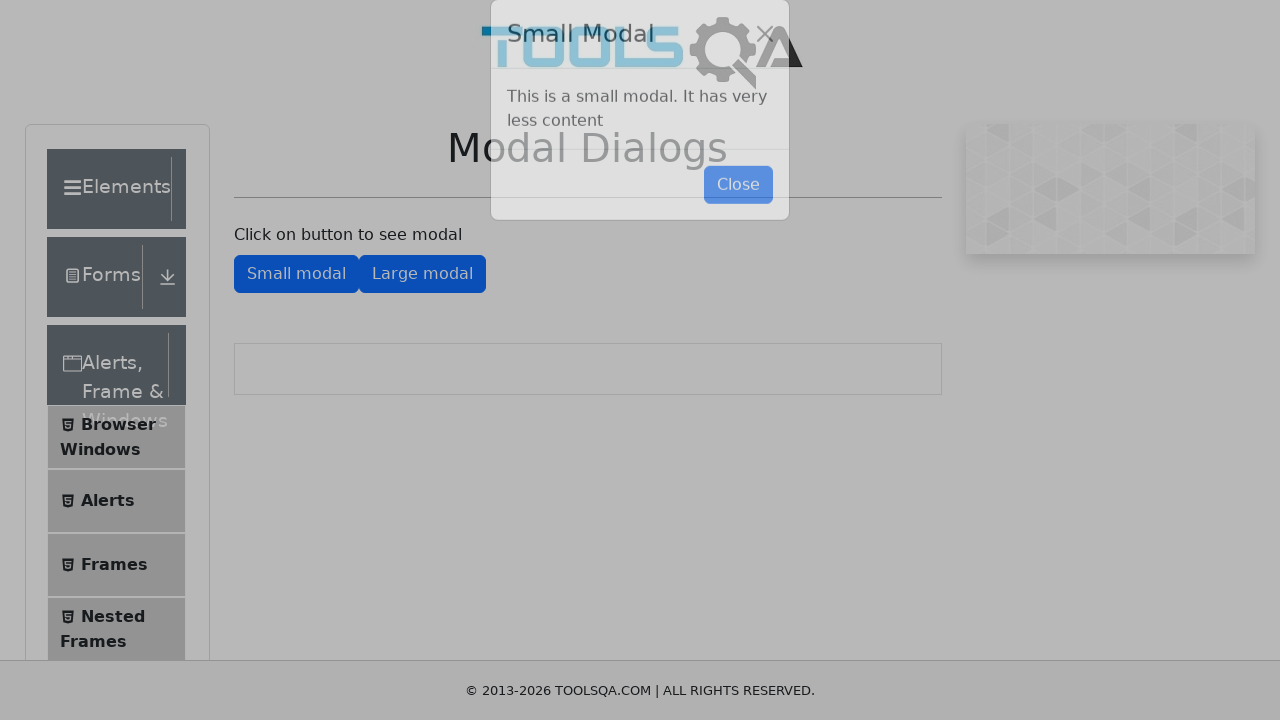

Small modal dialog appeared and is visible
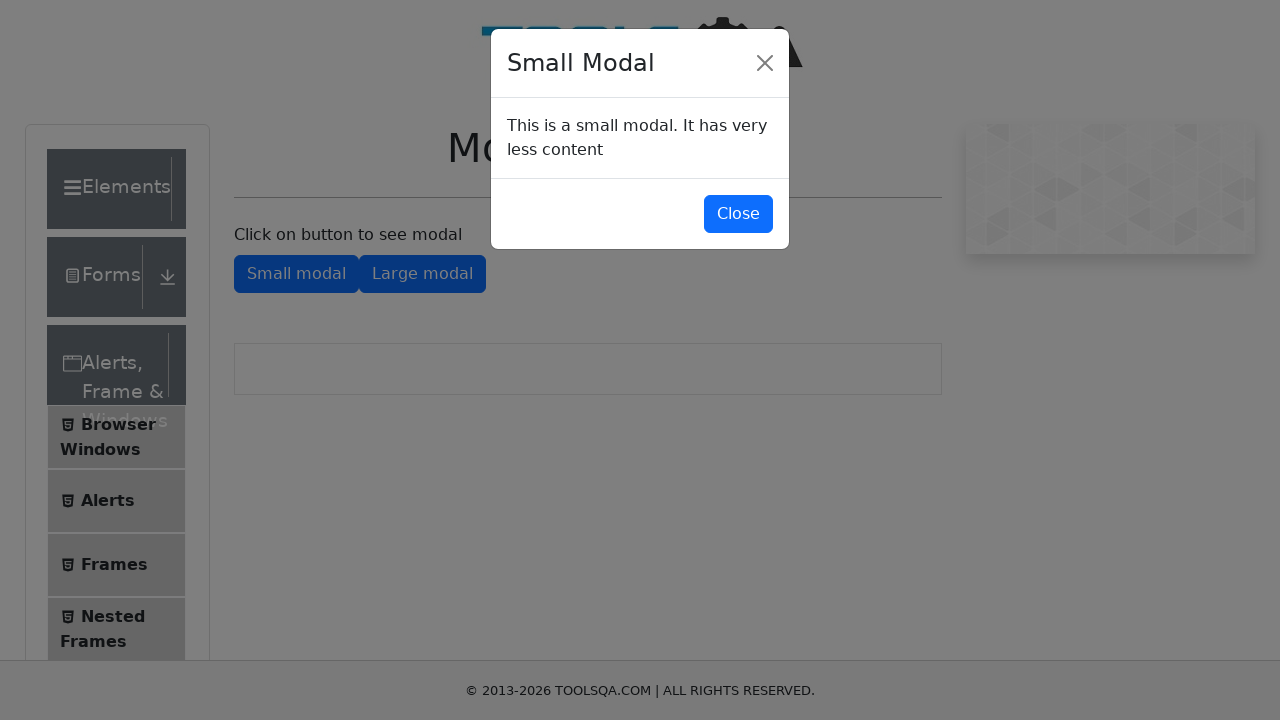

Clicked button to close small modal dialog at (738, 214) on #closeSmallModal
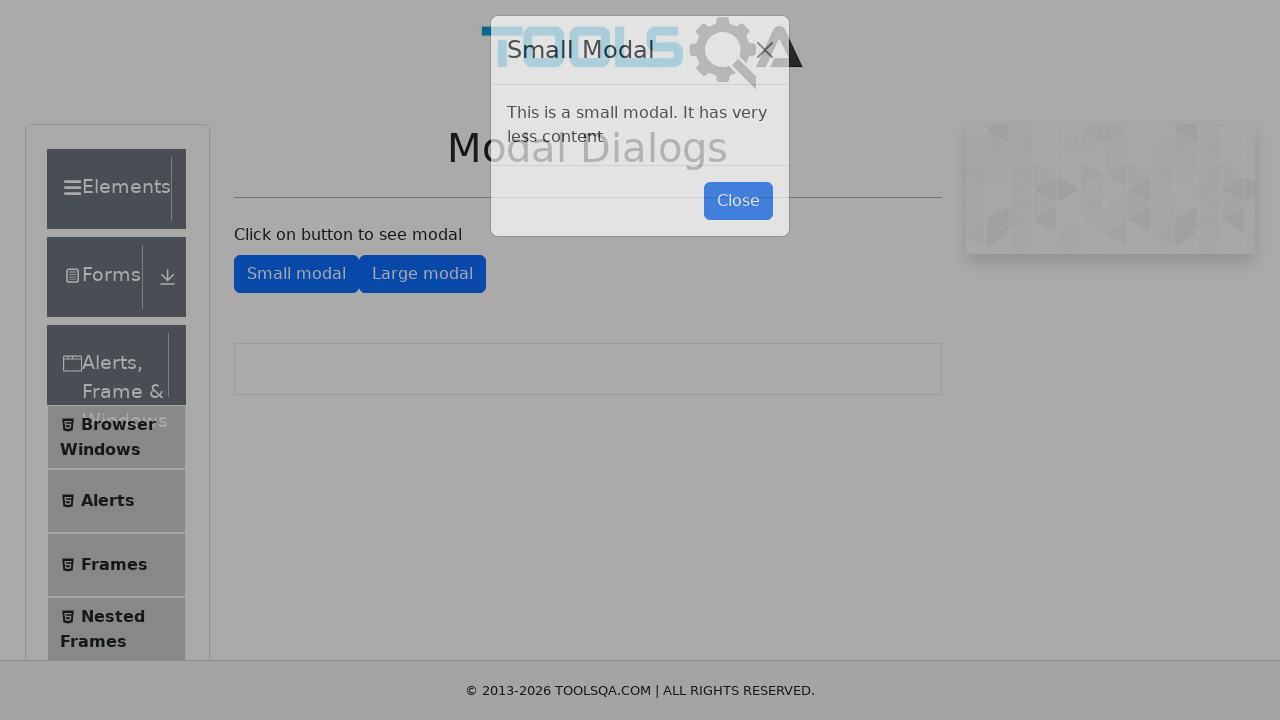

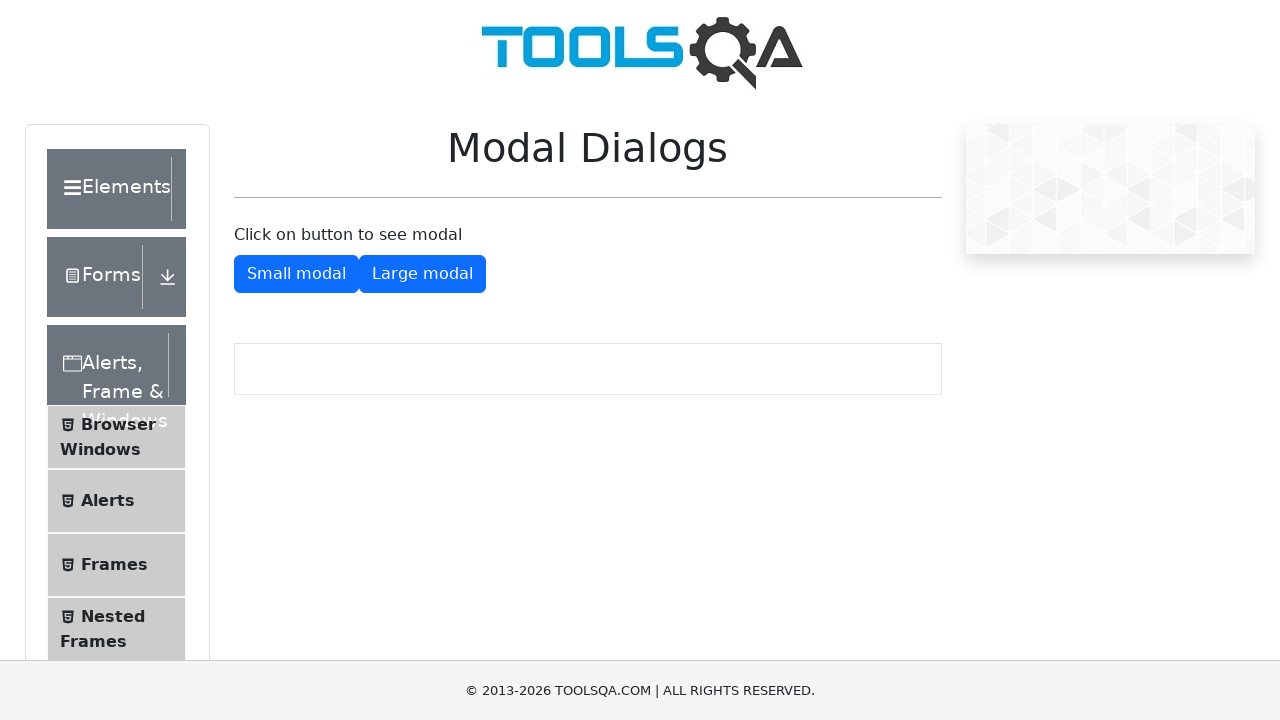